Navigates to a used car listings page on Webmotors and verifies that car listing content is displayed by waiting for h2 elements to load.

Starting URL: https://www.webmotors.com.br/carros-usados/estoque?lkid=1000

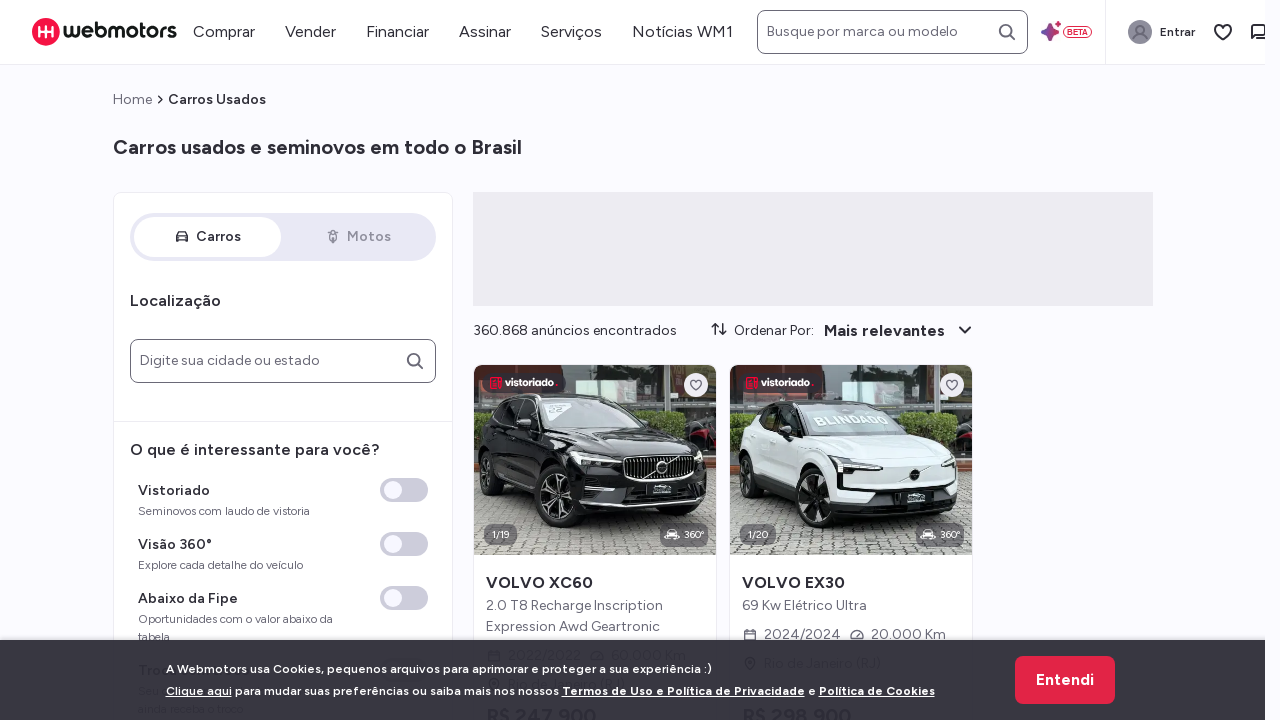

Navigated to Webmotors used car listings page
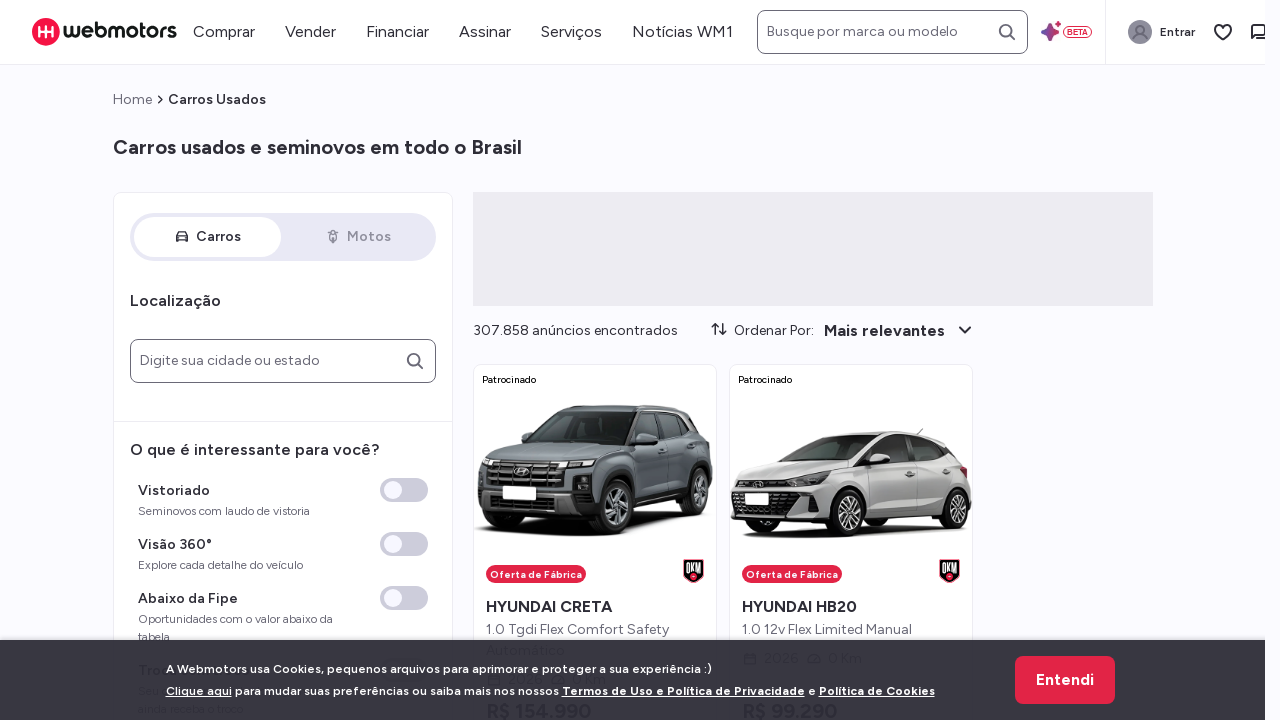

Car listing content loaded - h2 elements containing car names are now visible
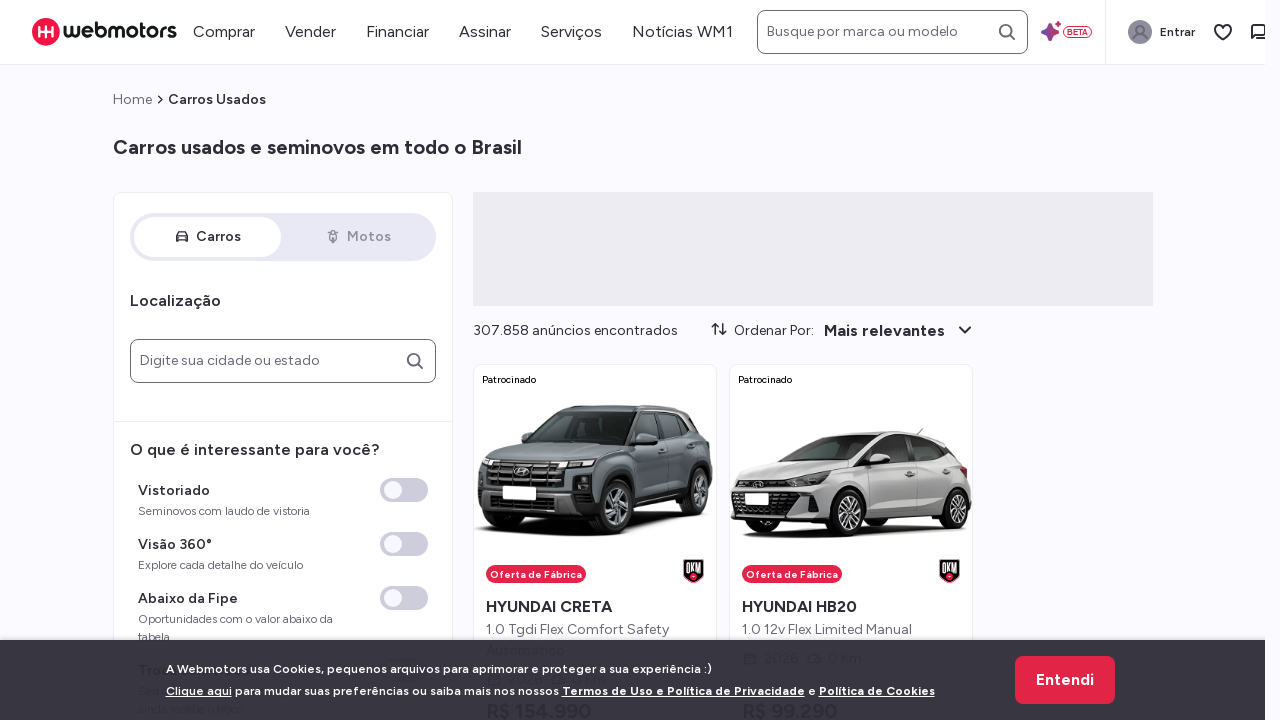

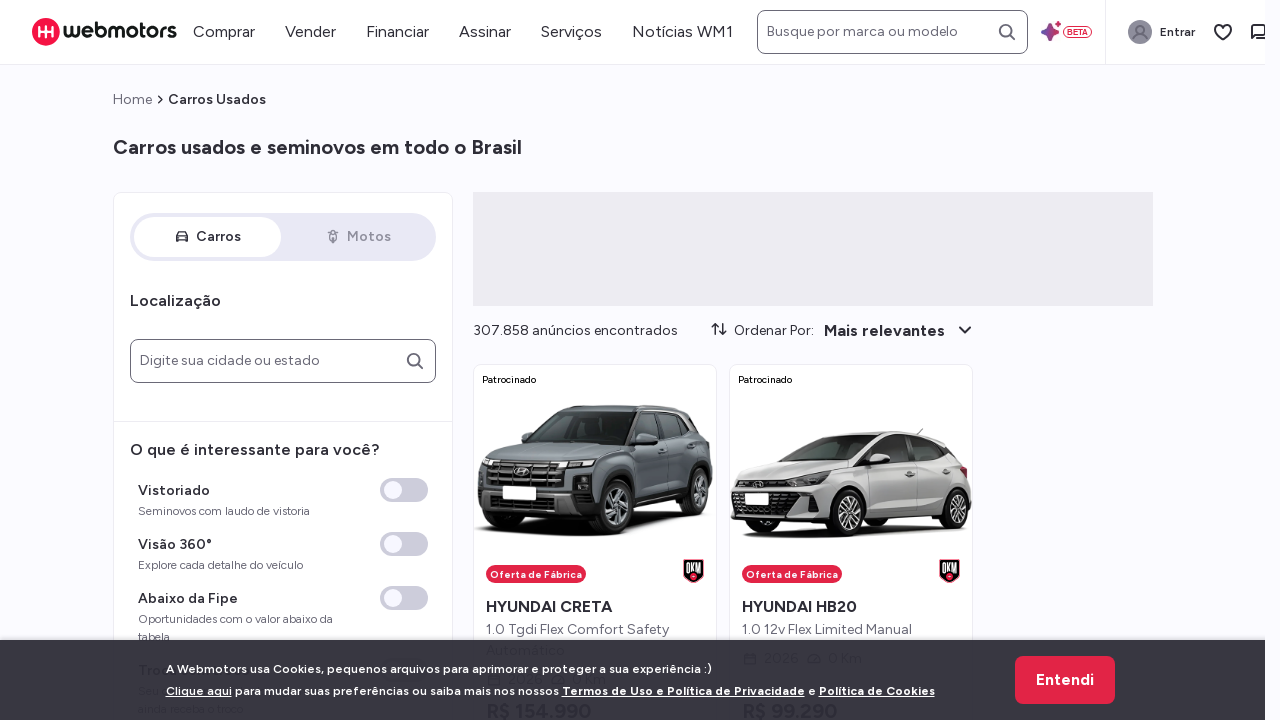